Tests that the Terms and Conditions link in the footer is clickable

Starting URL: https://deens-master.now.sh/

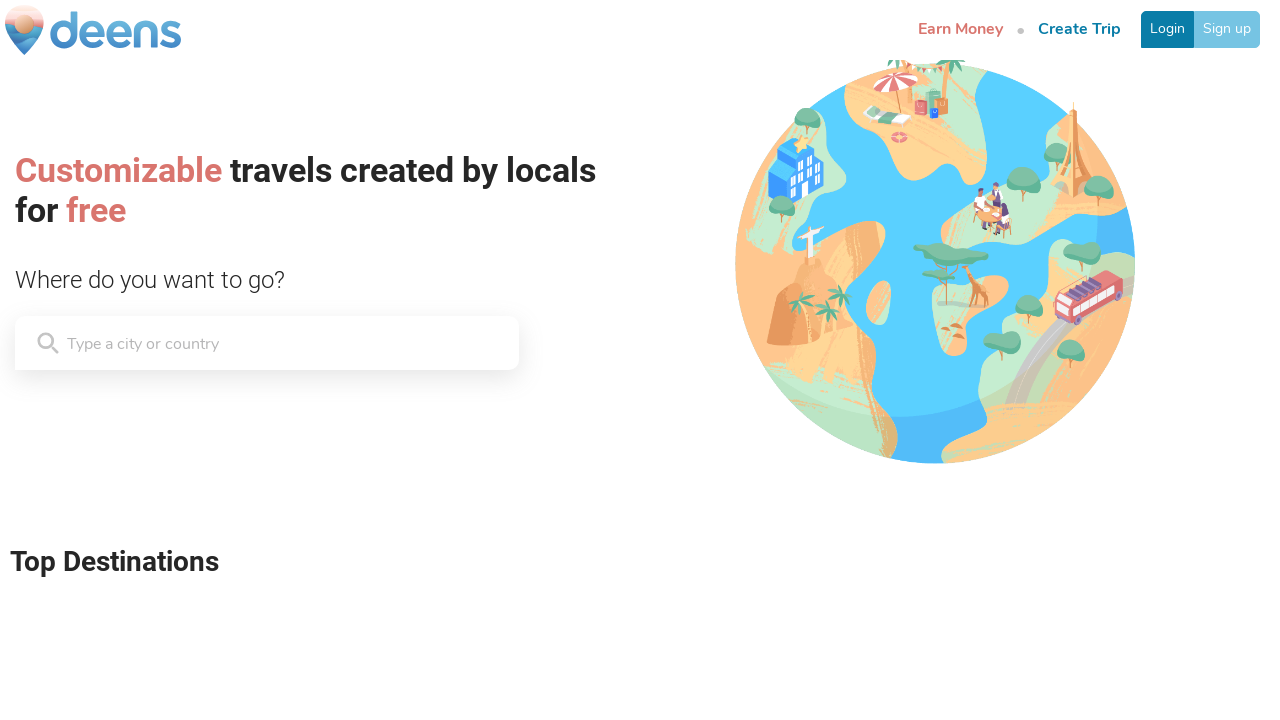

Navigated to https://deens-master.now.sh/
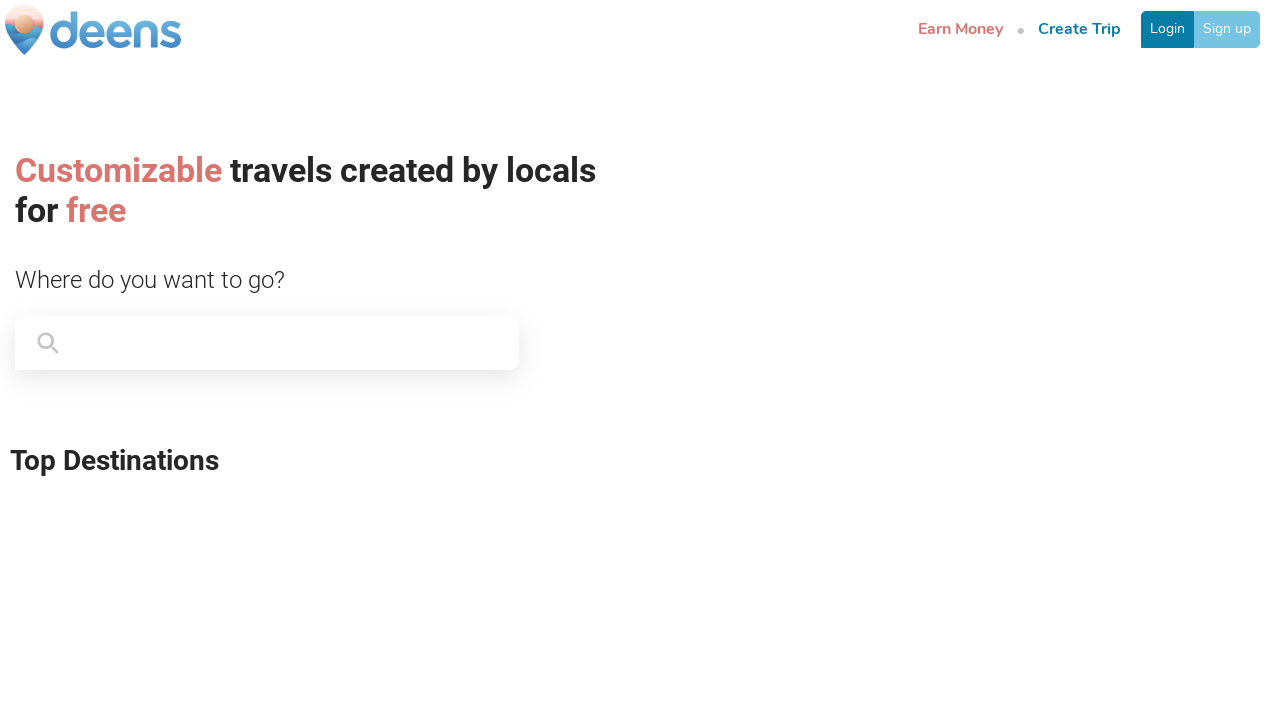

Clicked the Terms and Conditions link in the footer at (710, 620) on a[href='/legal/terms']
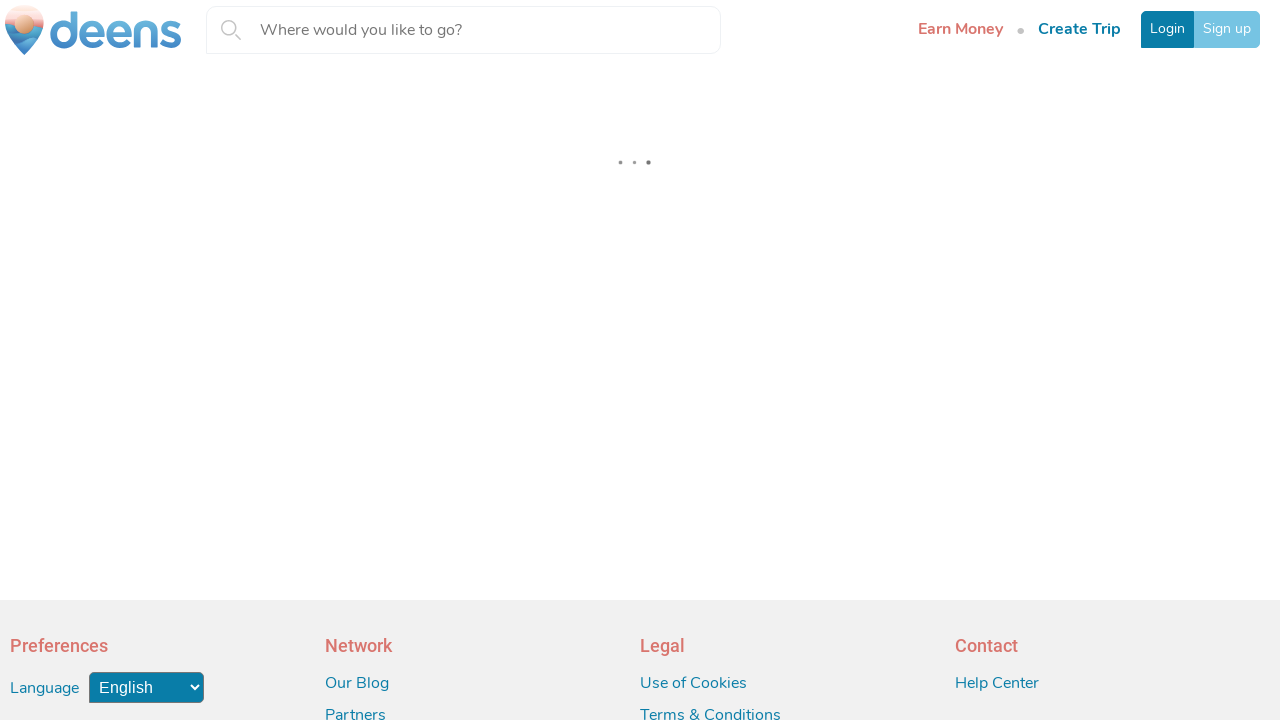

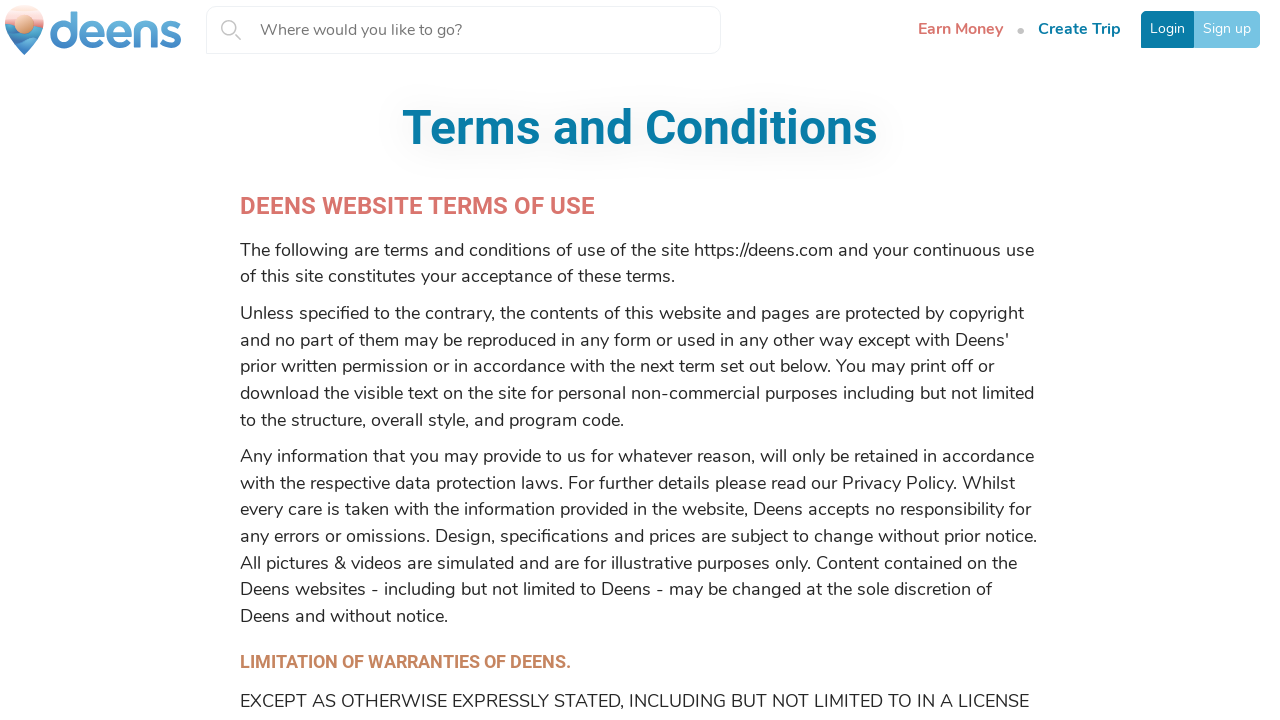